Tests iframe interaction by switching to a frame and entering text into an input field within the frame

Starting URL: https://demo.automationtesting.in/Frames.html

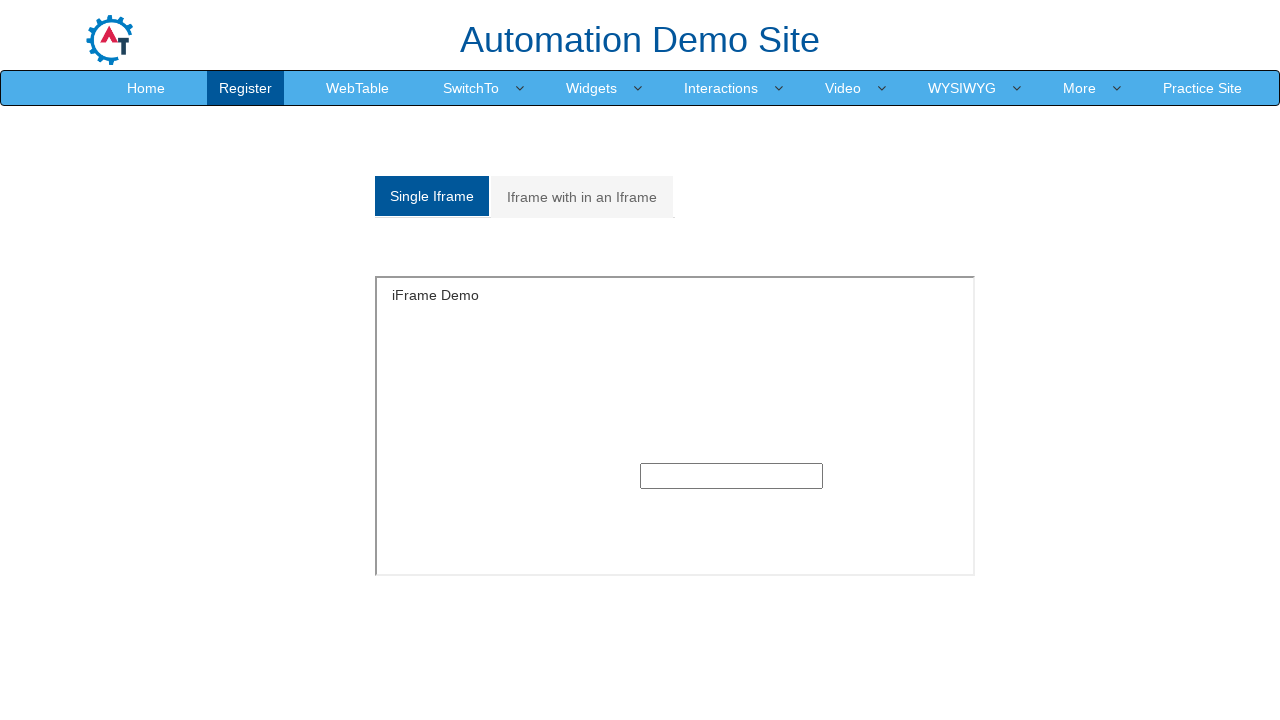

Located and switched to the first iframe on the page
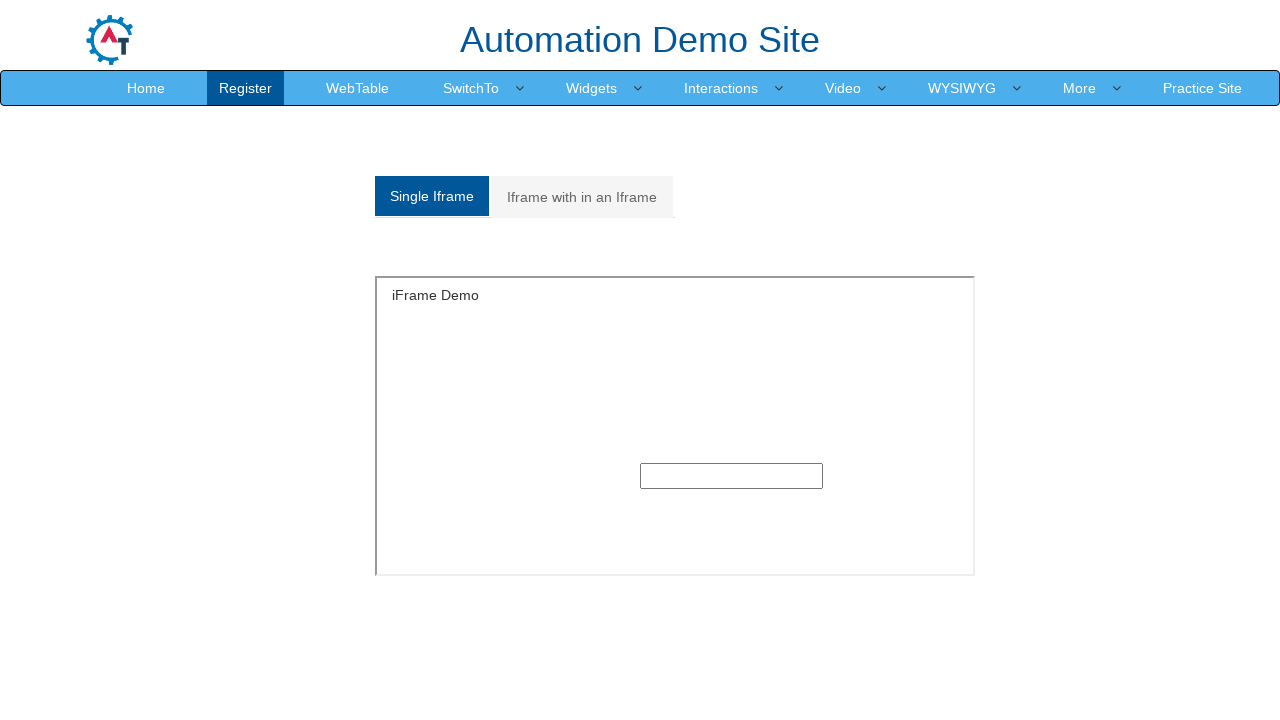

Entered text 'Text entered inside frame' into the input field within the iframe on iframe >> nth=0 >> internal:control=enter-frame >> input[type='text']
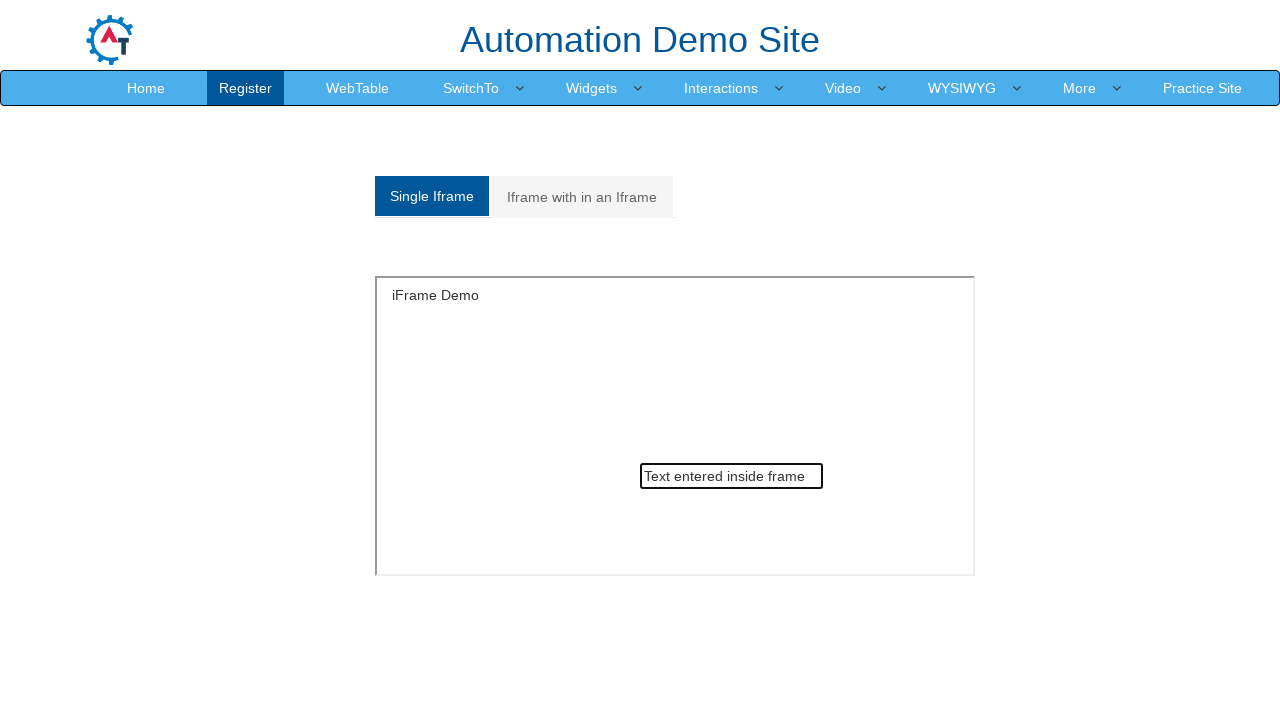

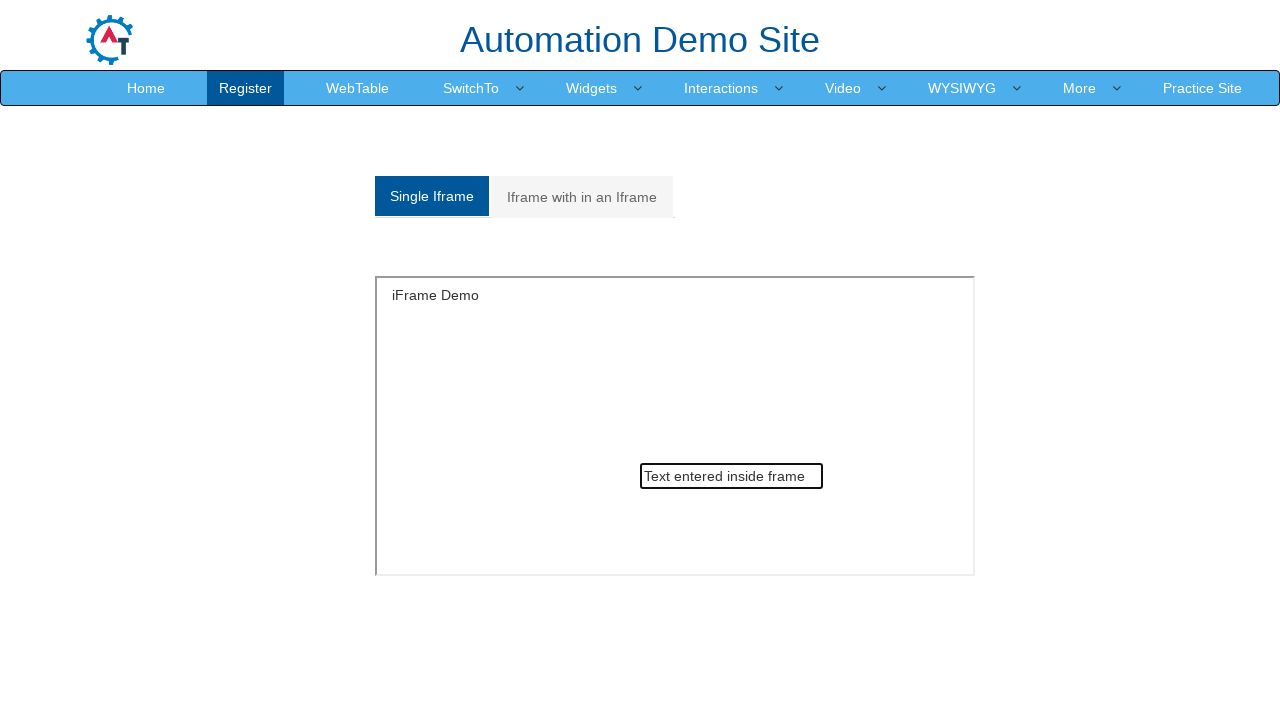